Tests mouse input events on a training page by performing a single click, double click, and right-click (context click), verifying that each action changes the active element.

Starting URL: https://v1.training-support.net/selenium/input-events

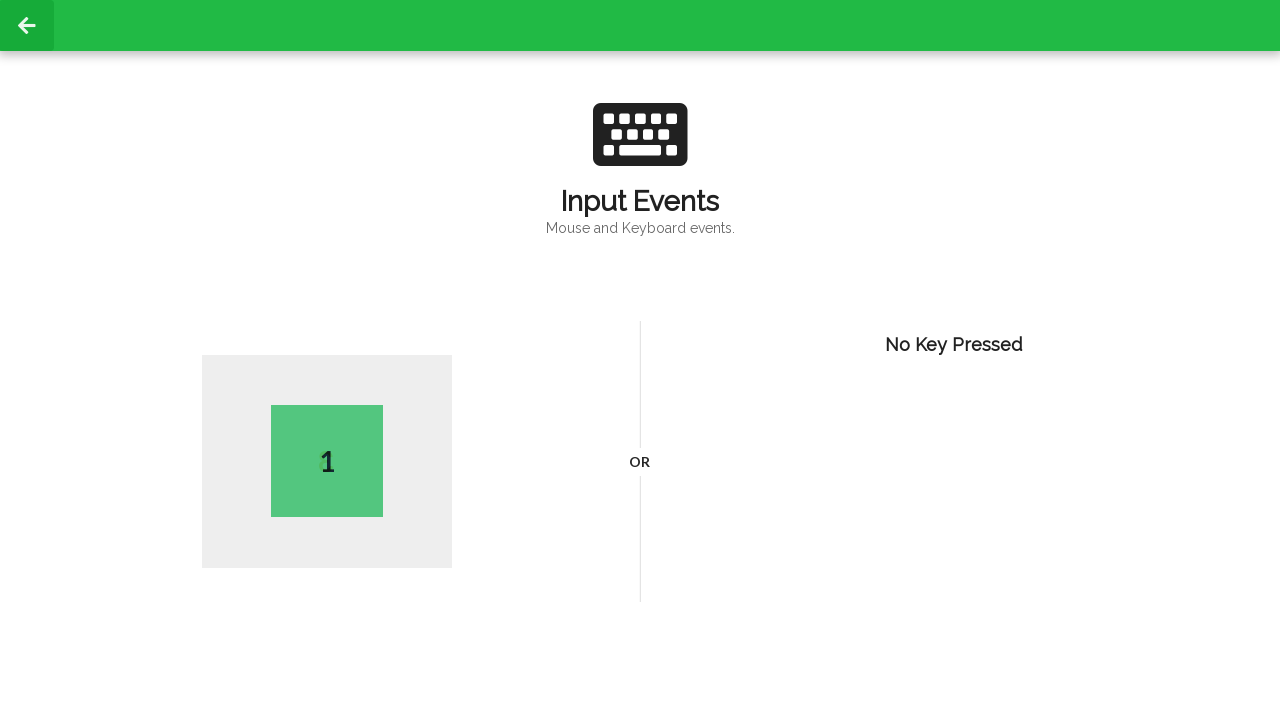

Performed single click on body element at (640, 360) on body
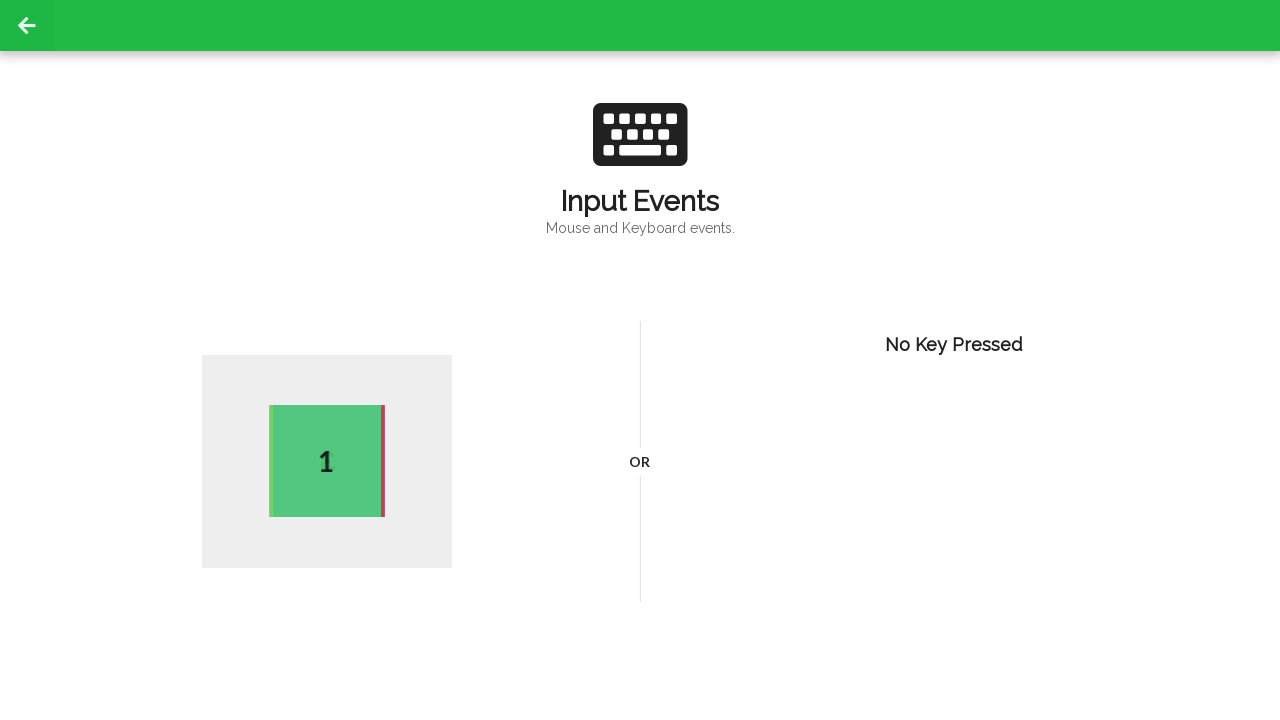

Waited 1 second after single click
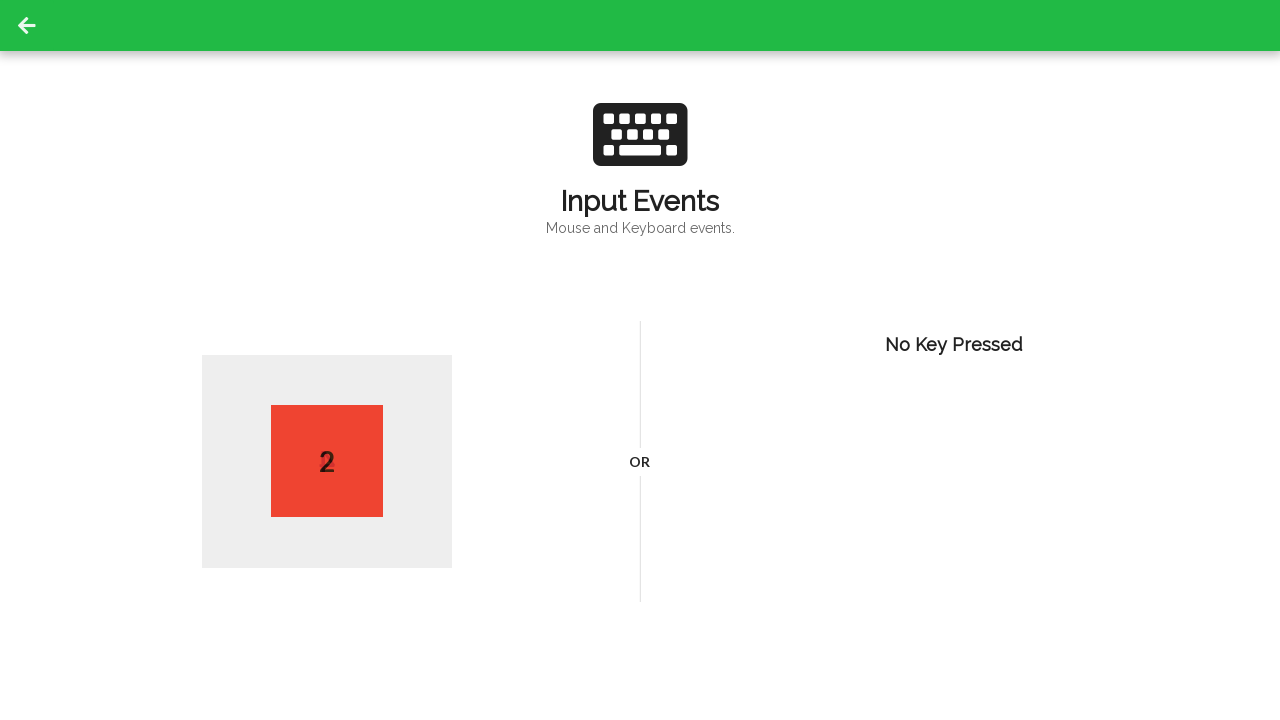

Verified active element is present after single click
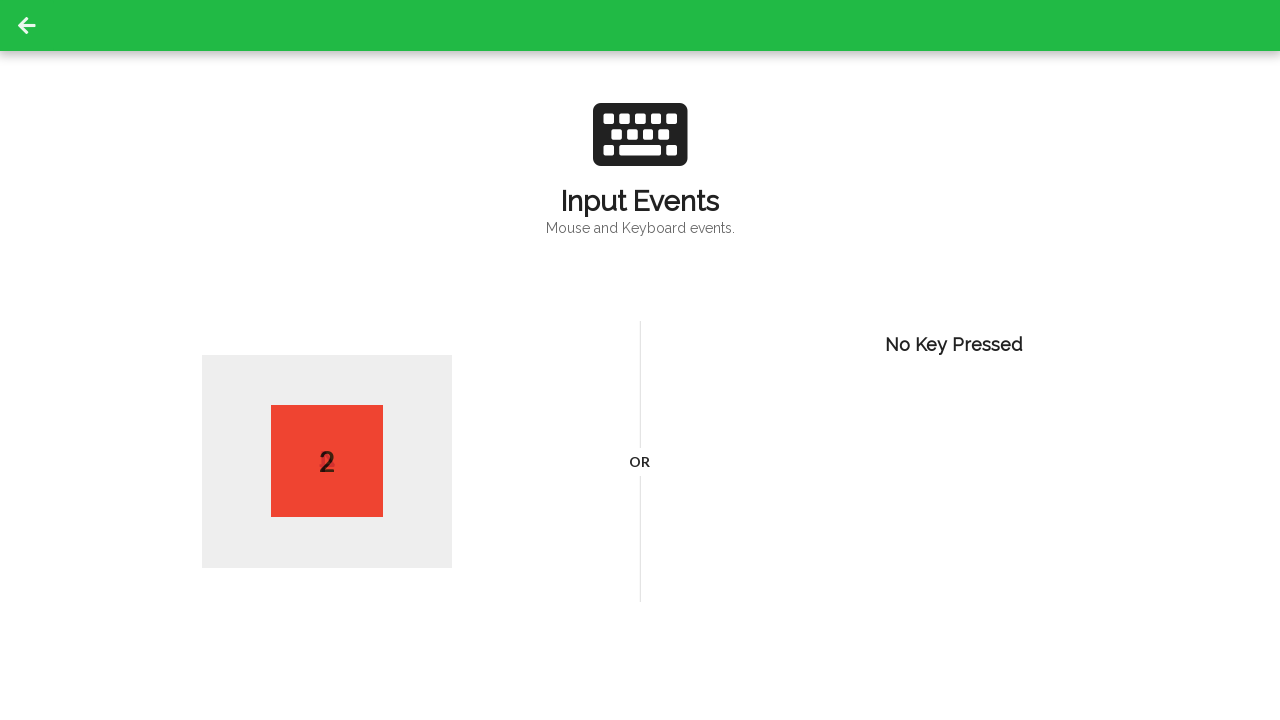

Performed double click on body element at (640, 360) on body
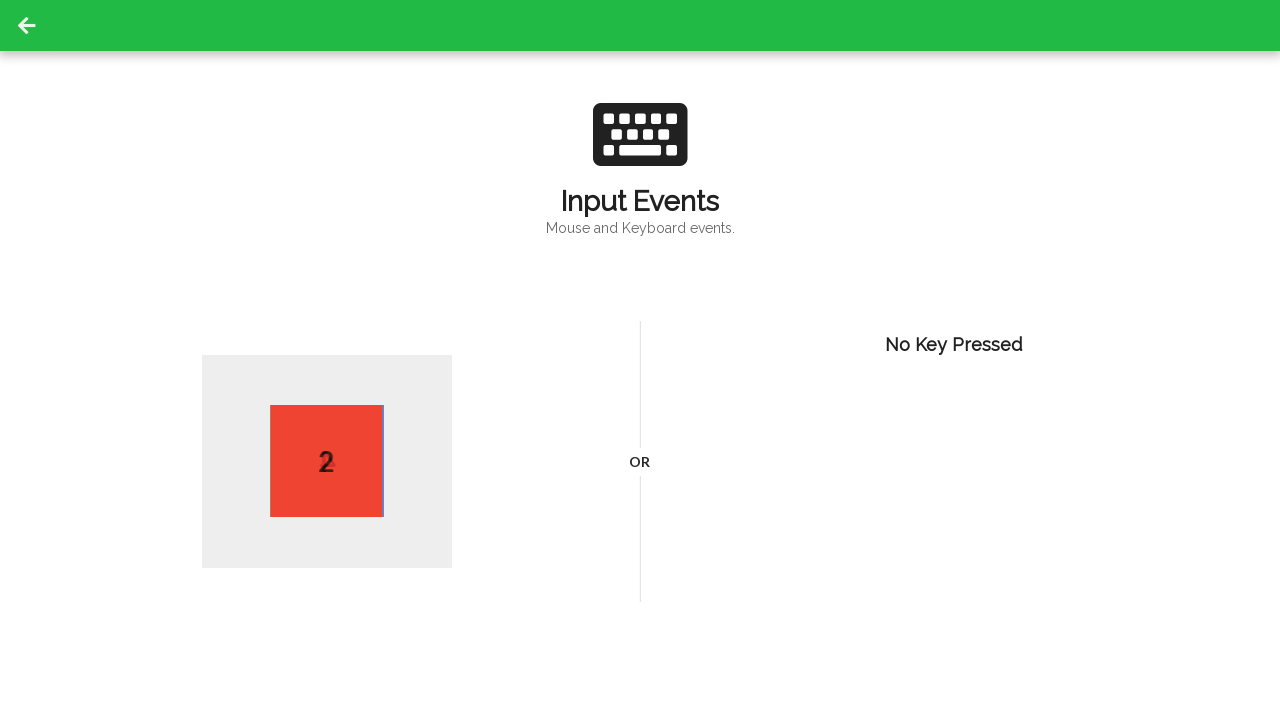

Waited 1 second after double click
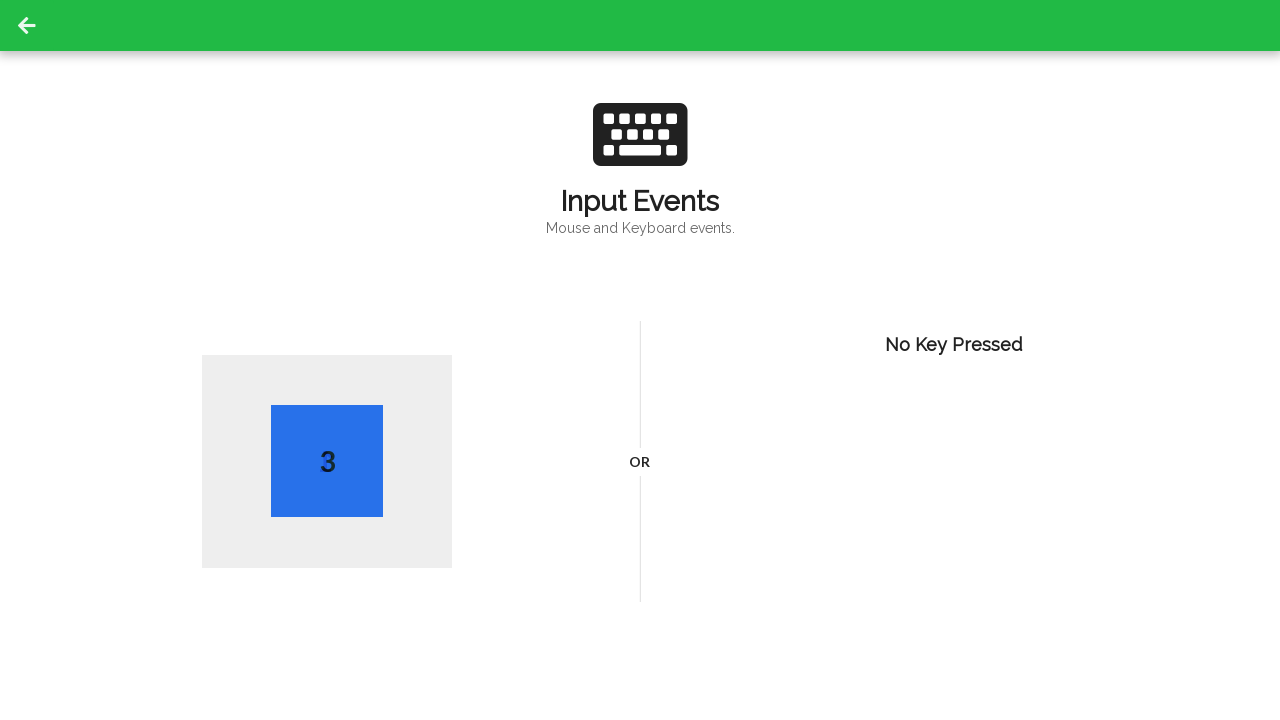

Verified active element is present after double click
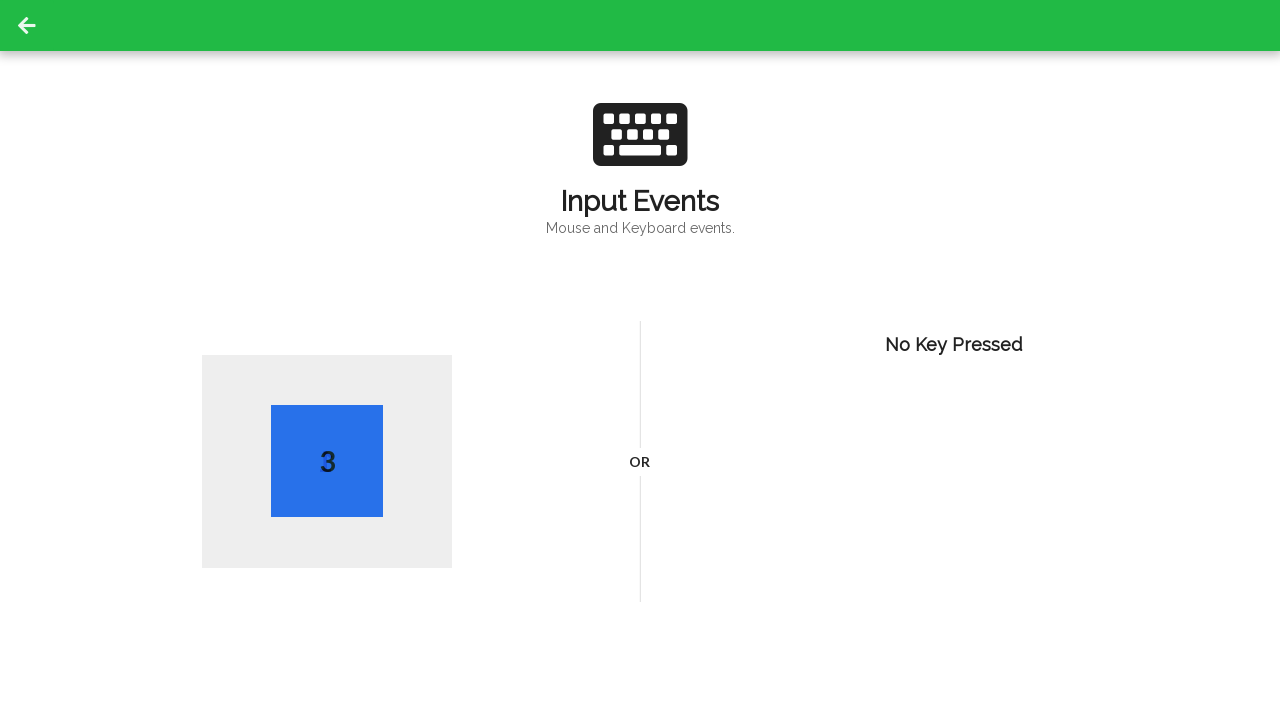

Performed right-click (context click) on body element at (640, 360) on body
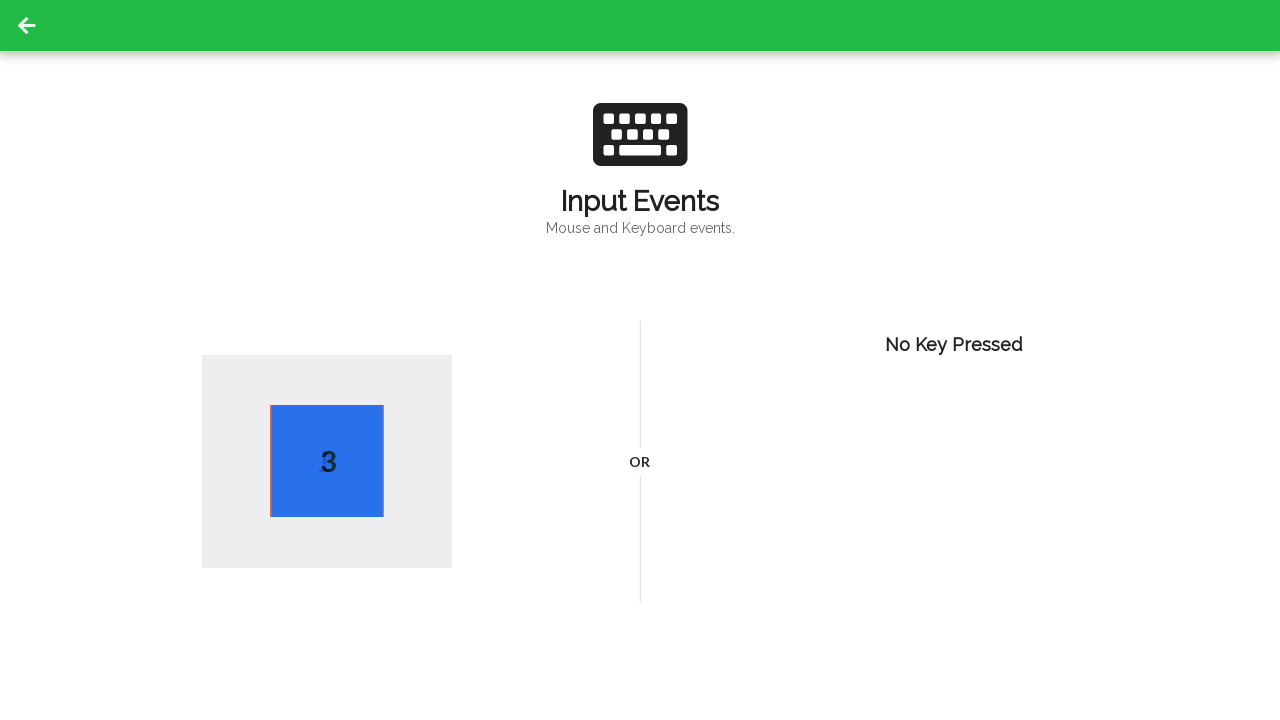

Waited 1 second after right-click
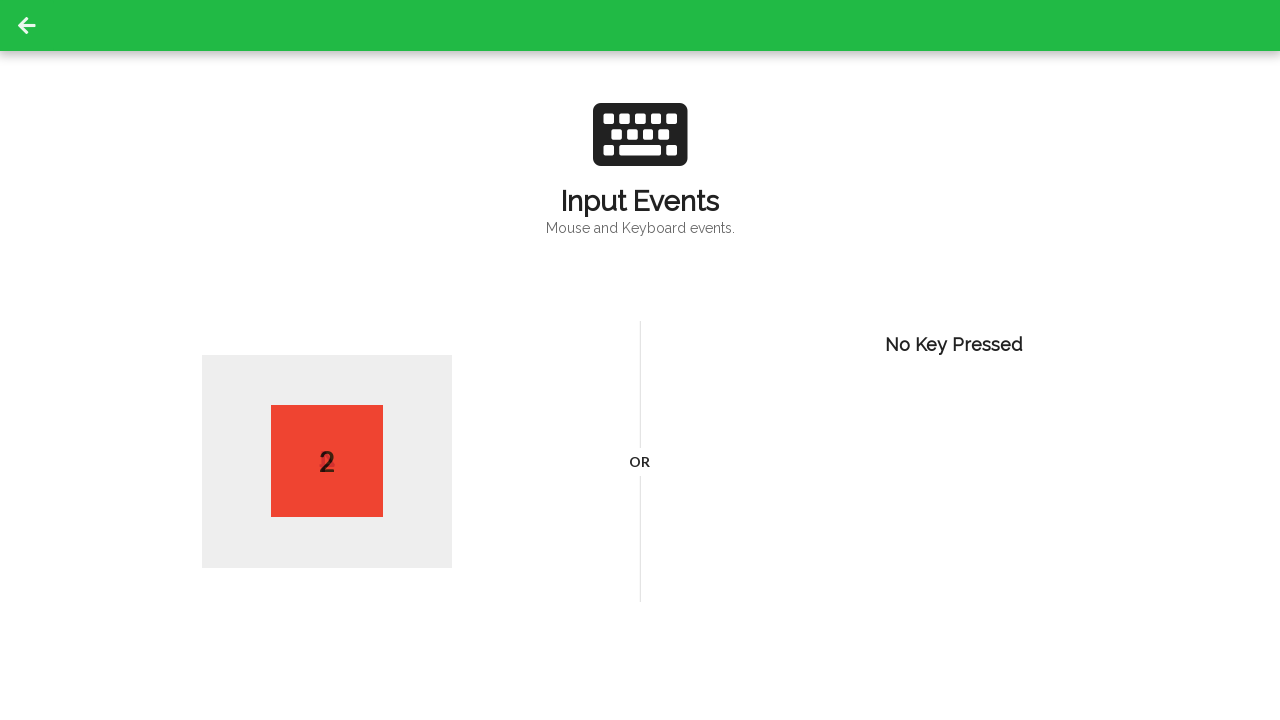

Verified active element is present after right-click
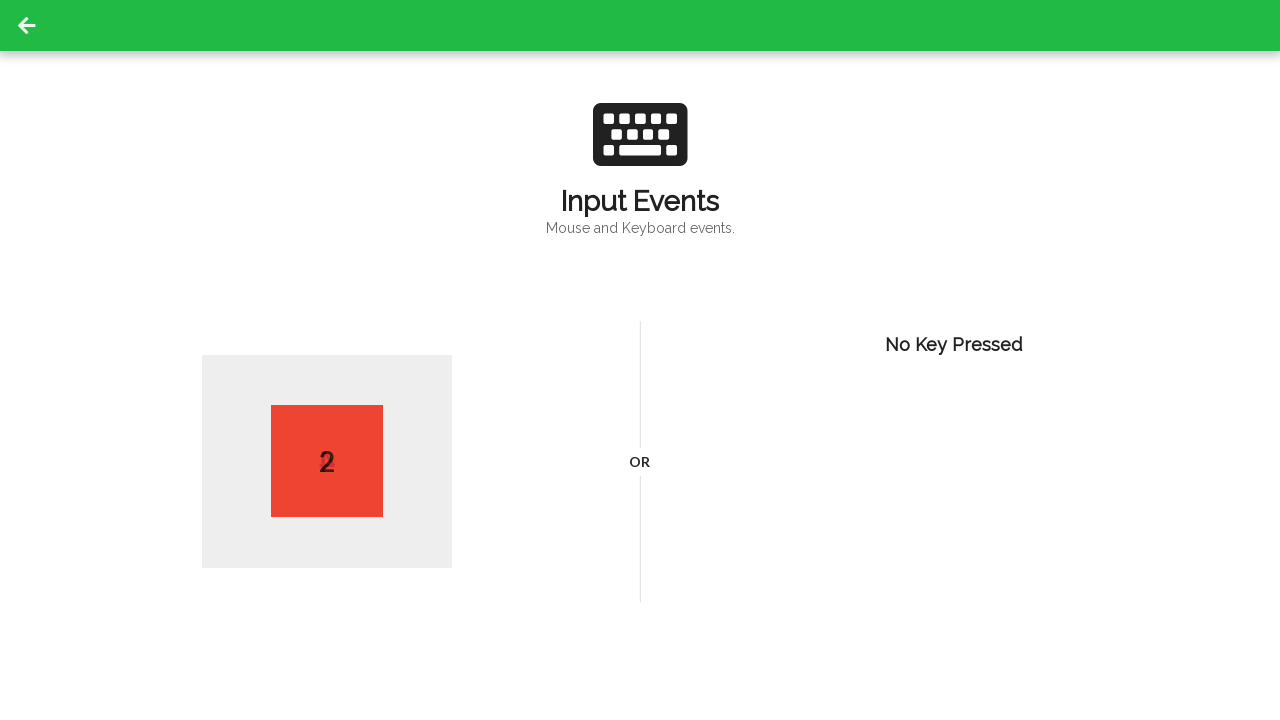

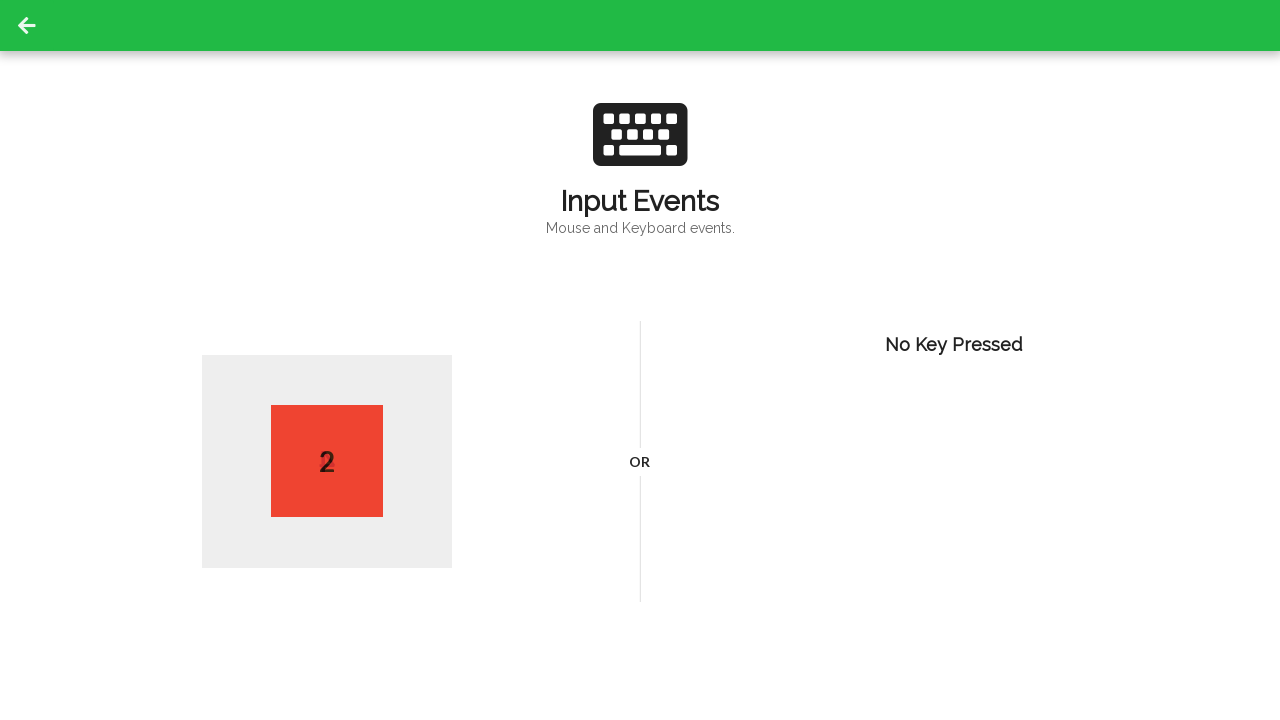